Waits for price to reach $100, then solves a mathematical problem by calculating the logarithm of a trigonometric expression and submitting the answer

Starting URL: http://suninjuly.github.io/explicit_wait2.html

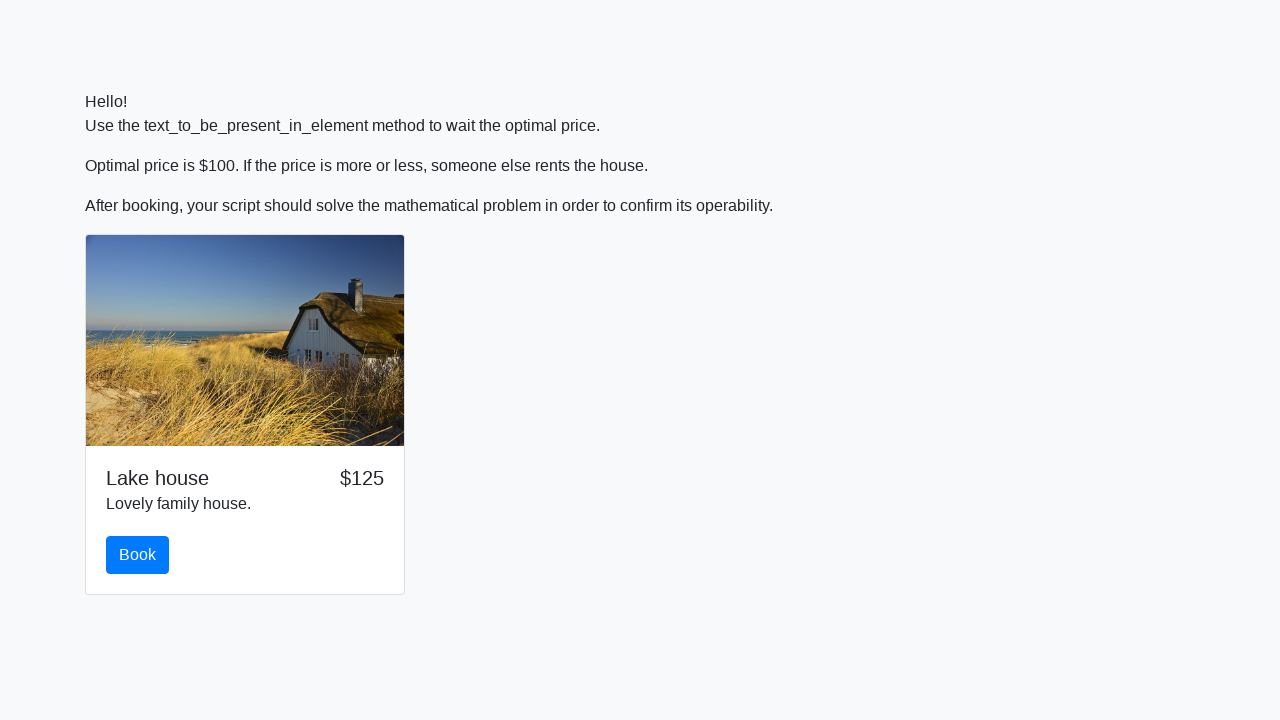

Waited for price to reach $100
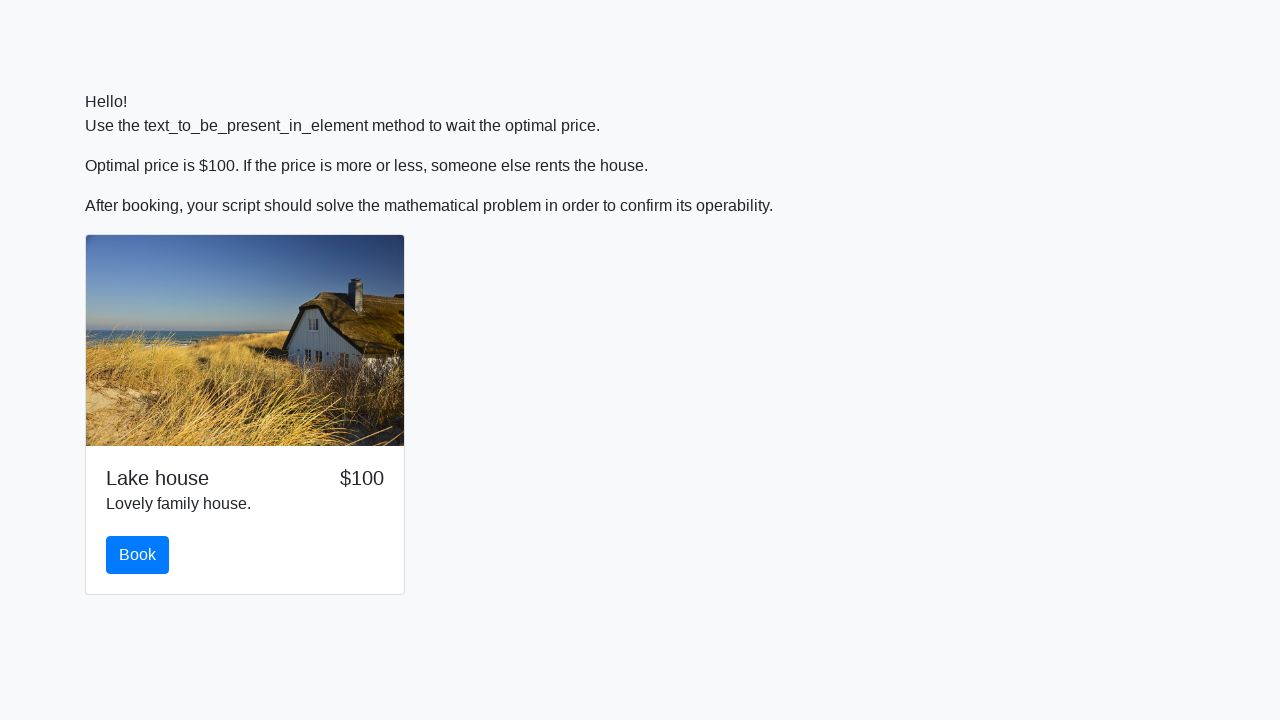

Clicked button after price reached $100 at (138, 555) on button
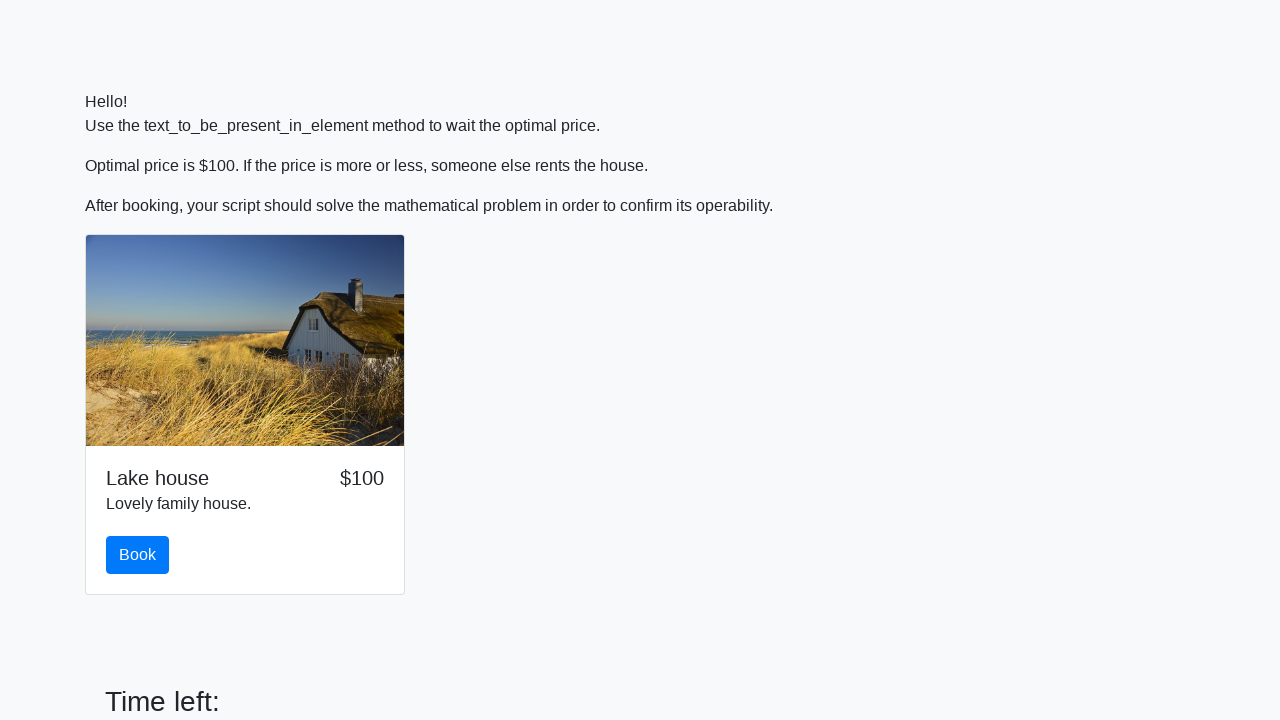

Retrieved x value from input_value element: 517
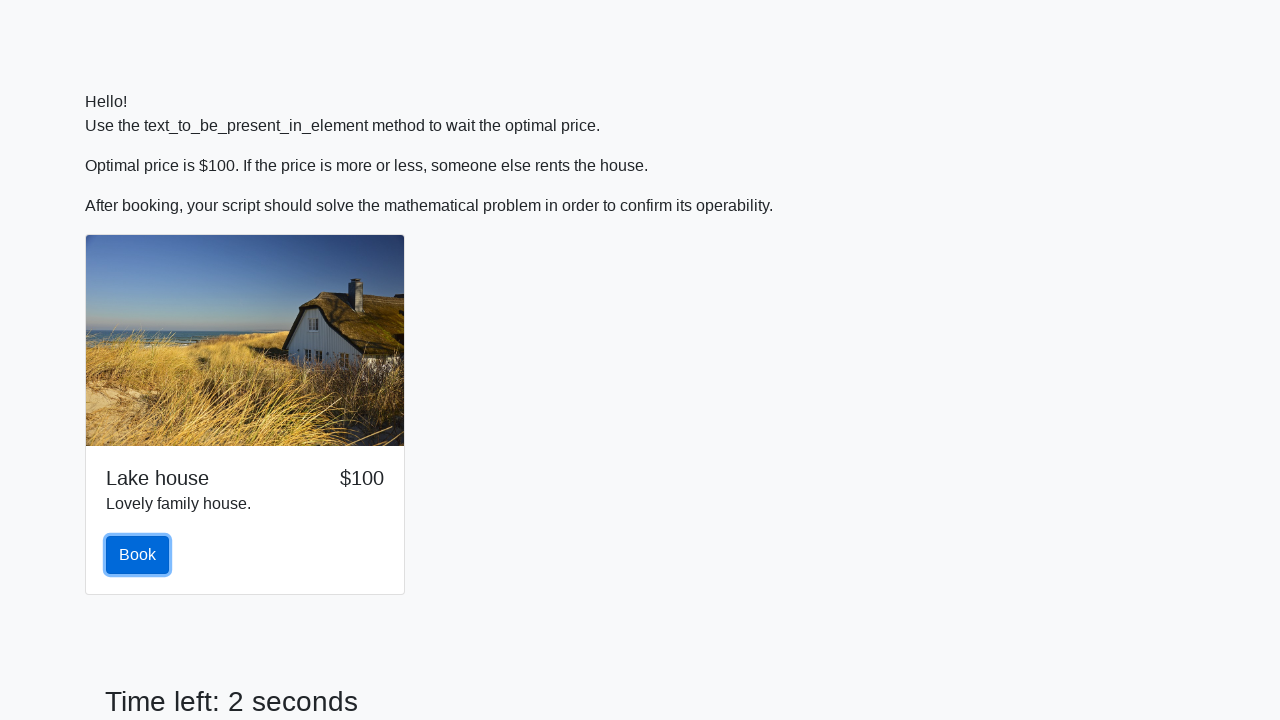

Calculated logarithm of trigonometric expression: 2.4631150544025866
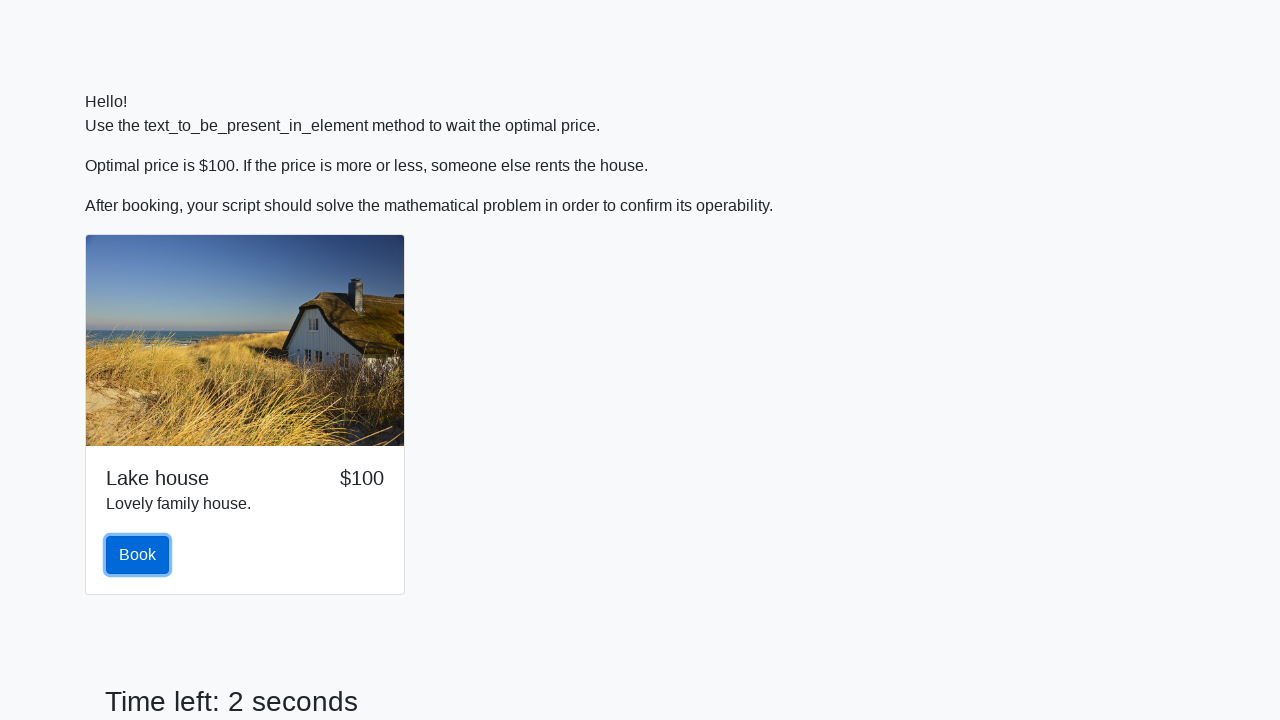

Filled answer field with calculated result: 2.4631150544025866 on #answer
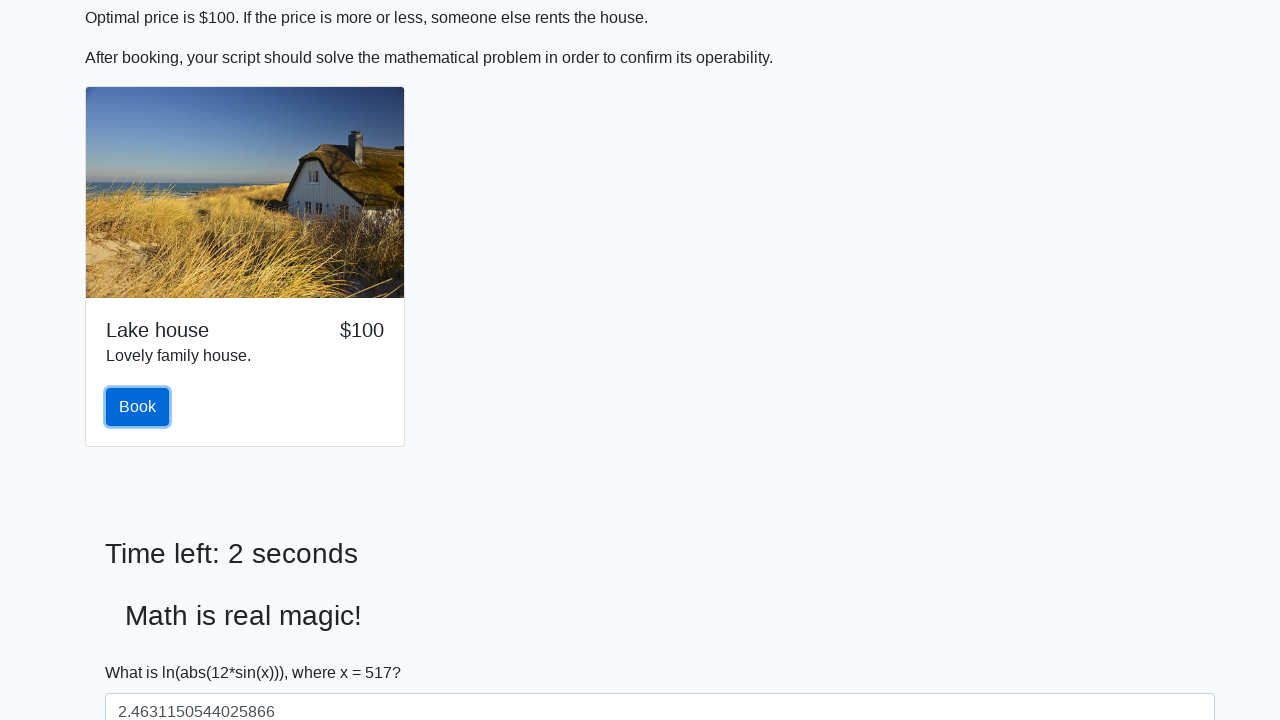

Clicked solve button to submit the answer at (143, 651) on #solve
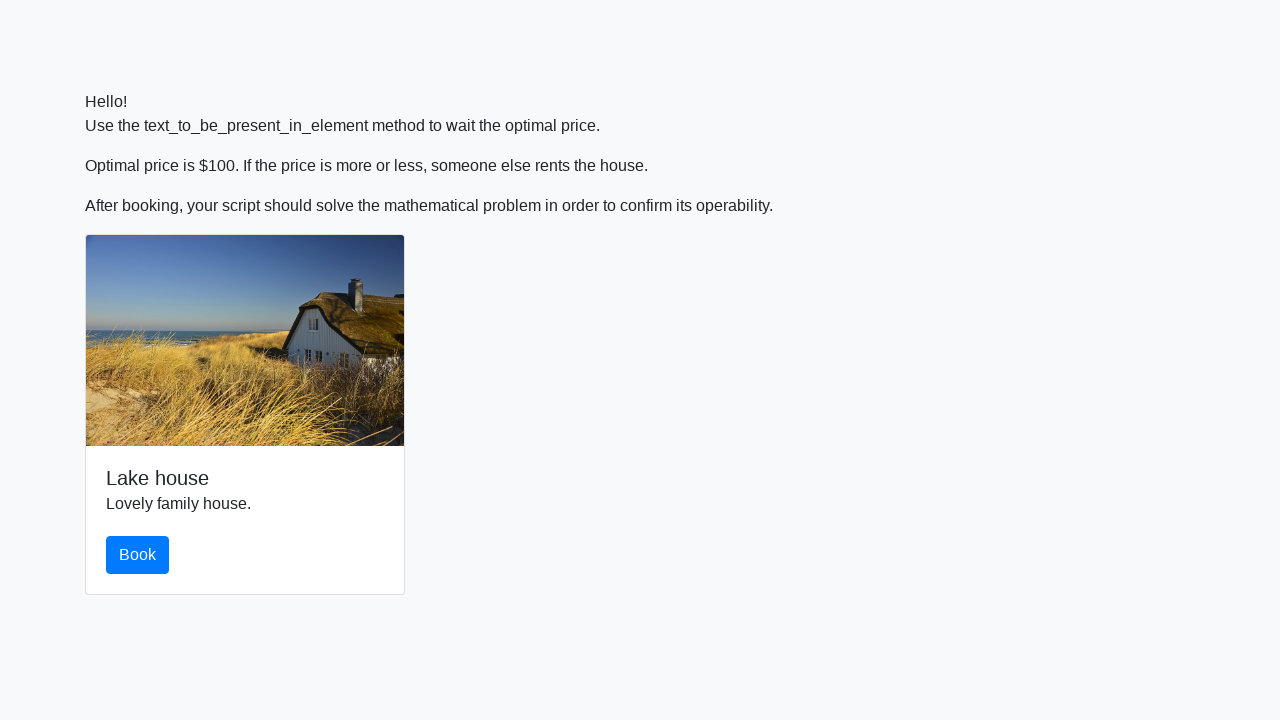

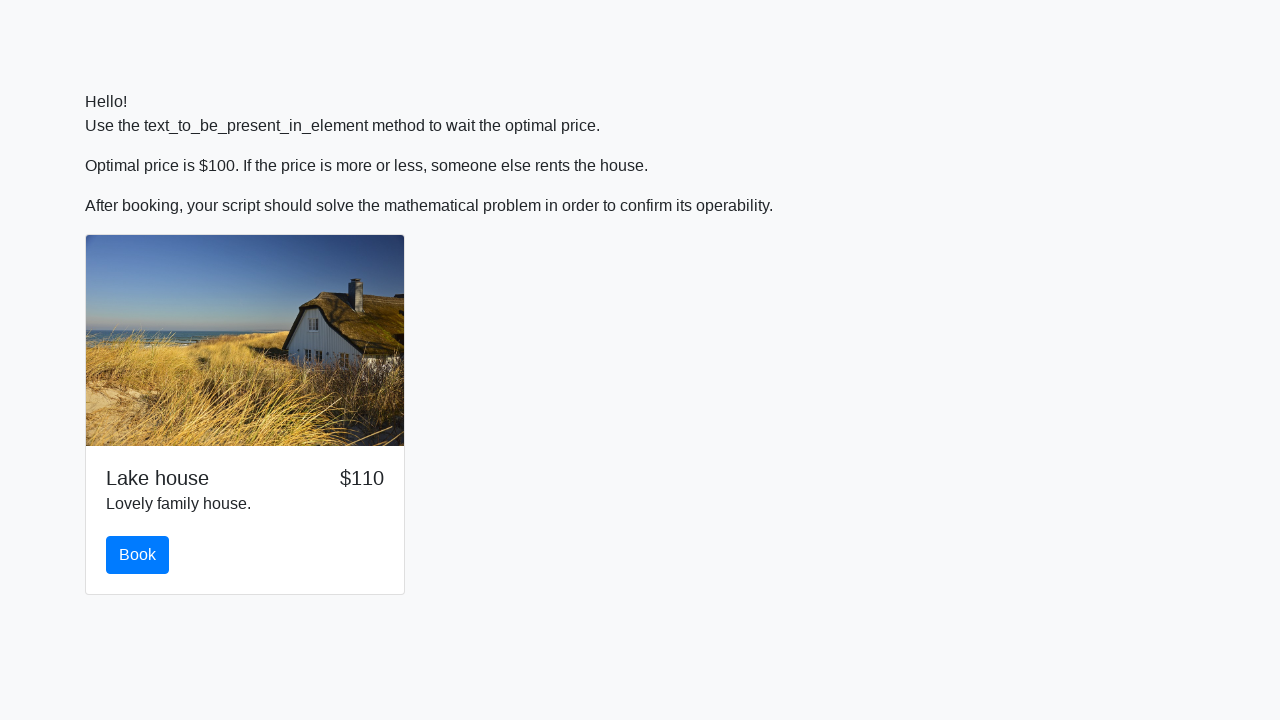